Tests navigation to Catalog page and verifies the second cat image source is correct

Starting URL: https://cs1632.appspot.com/

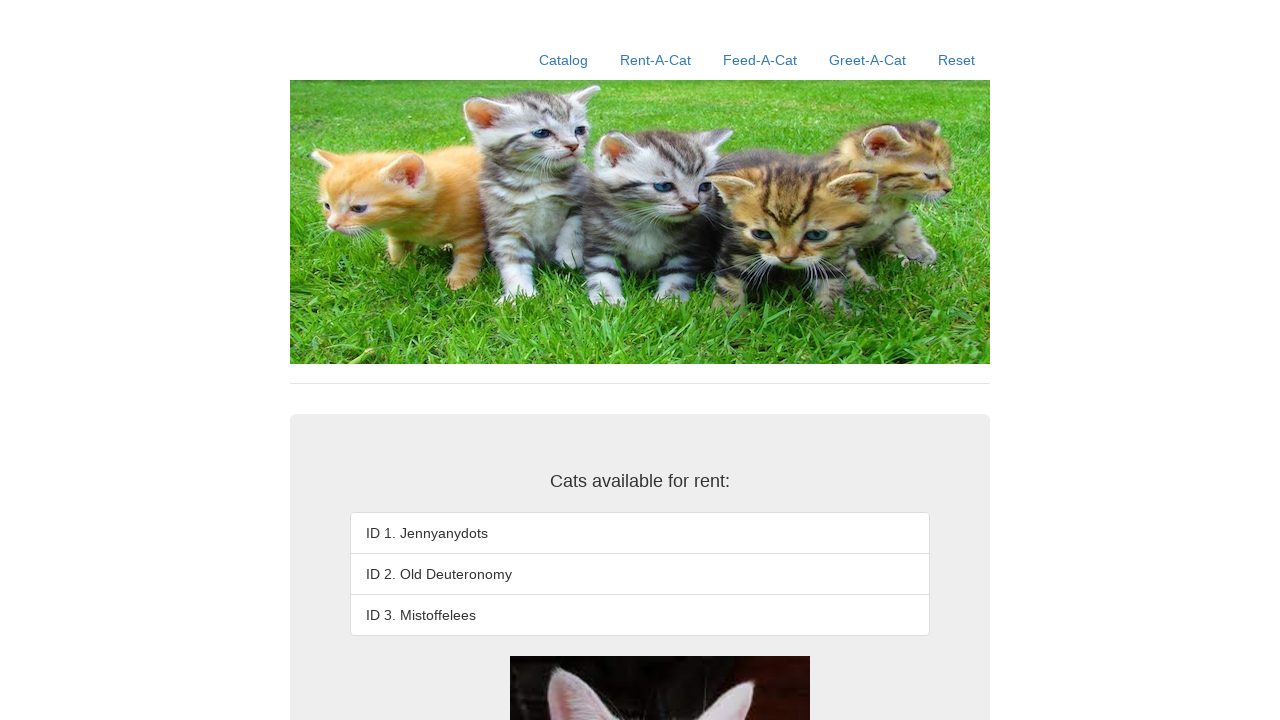

Reset state by setting cookies to false
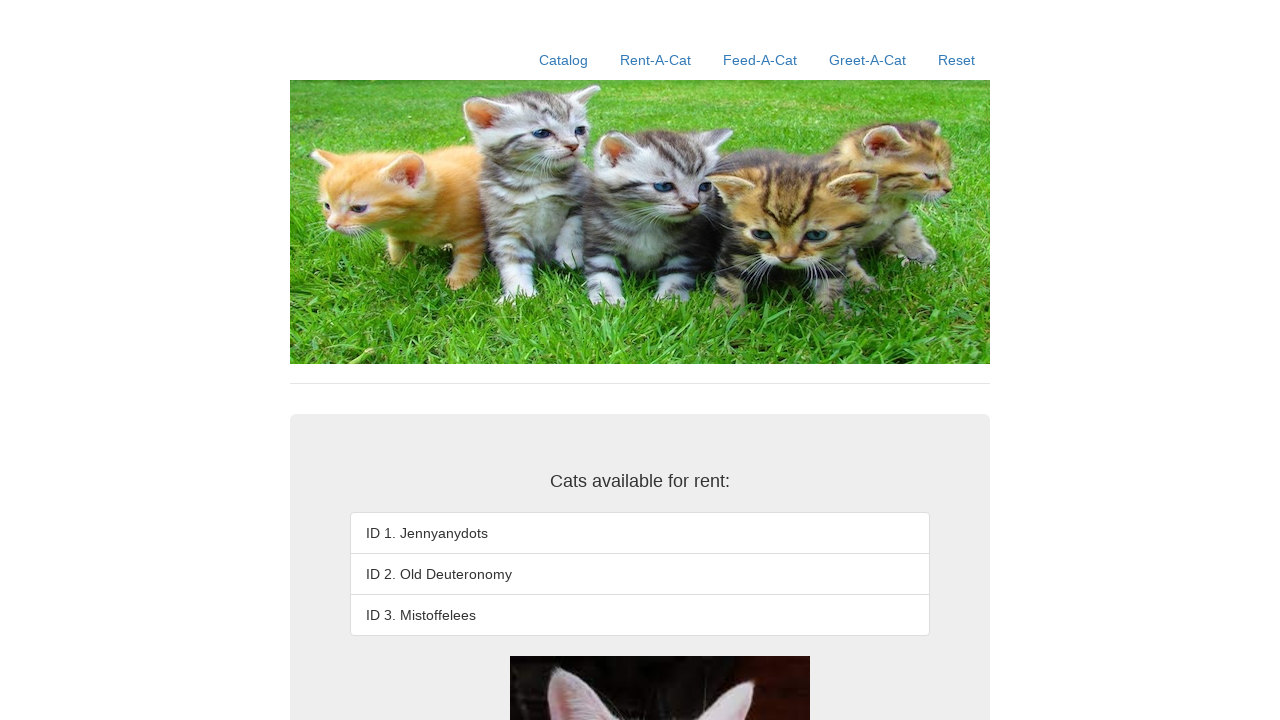

Clicked Catalog link to navigate to Catalog page at (564, 60) on text=Catalog
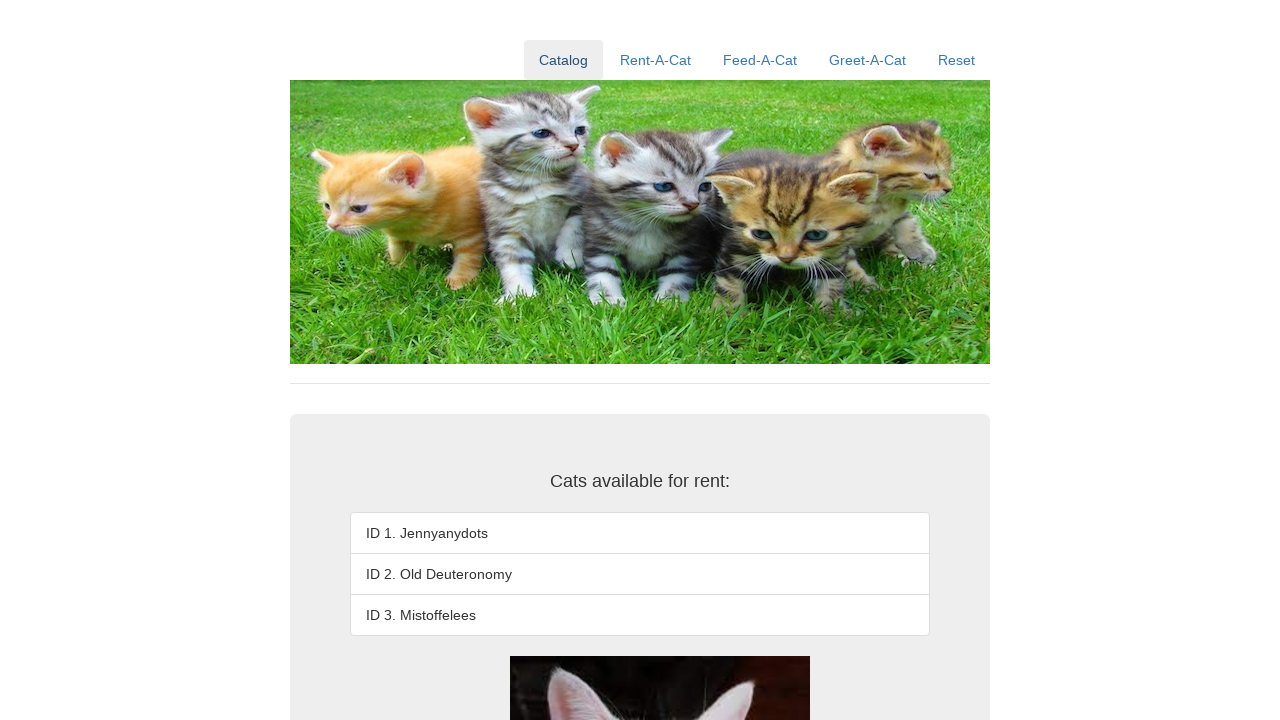

Retrieved src attribute of second cat image
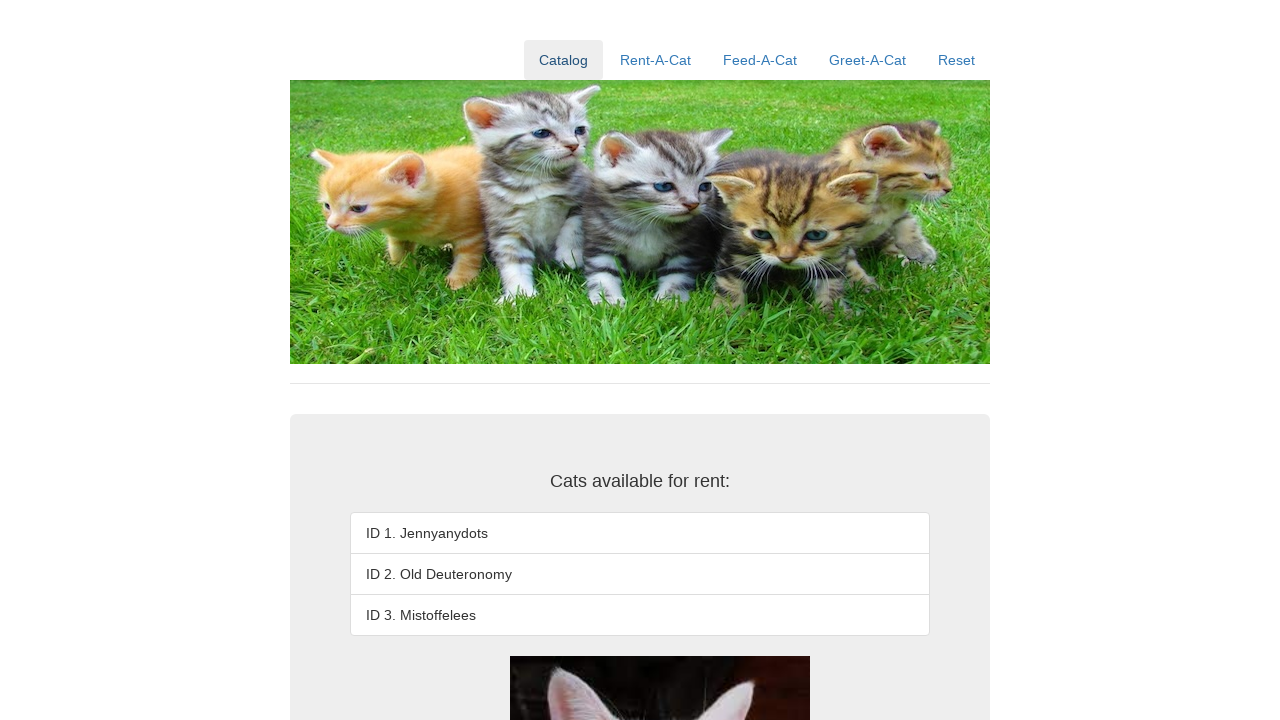

Verified second cat image source is correct (cat2.jpg)
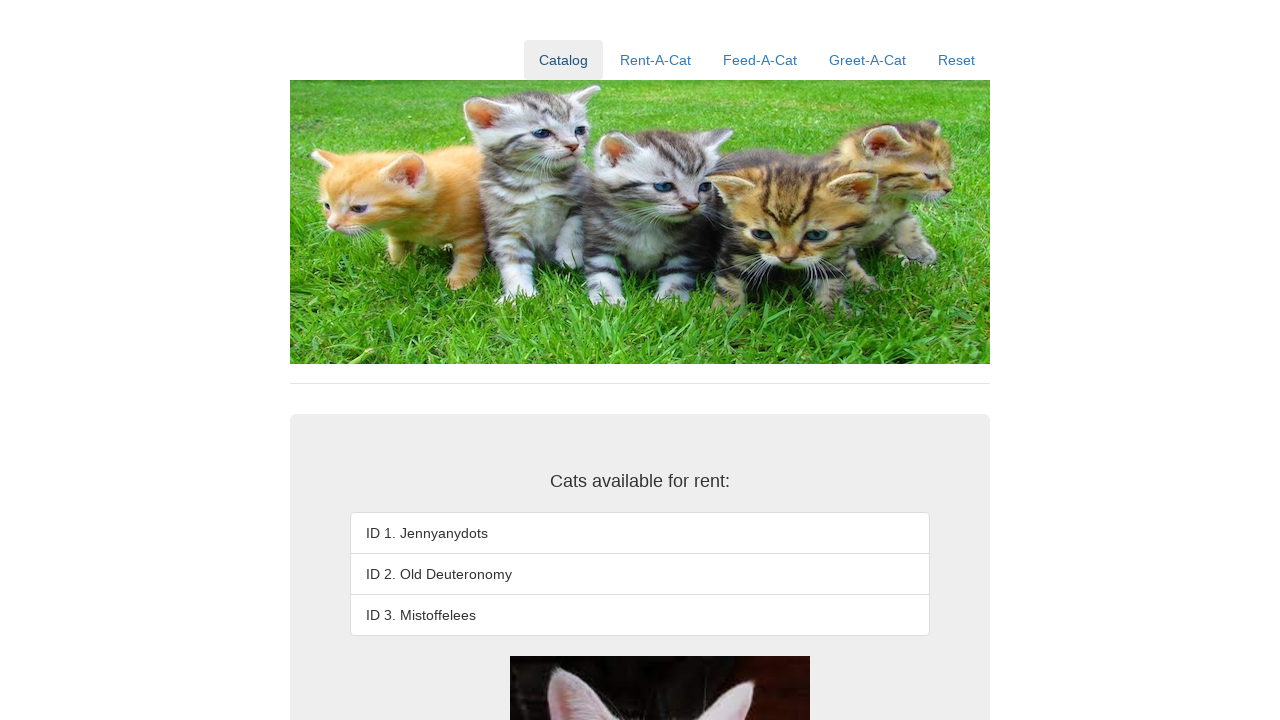

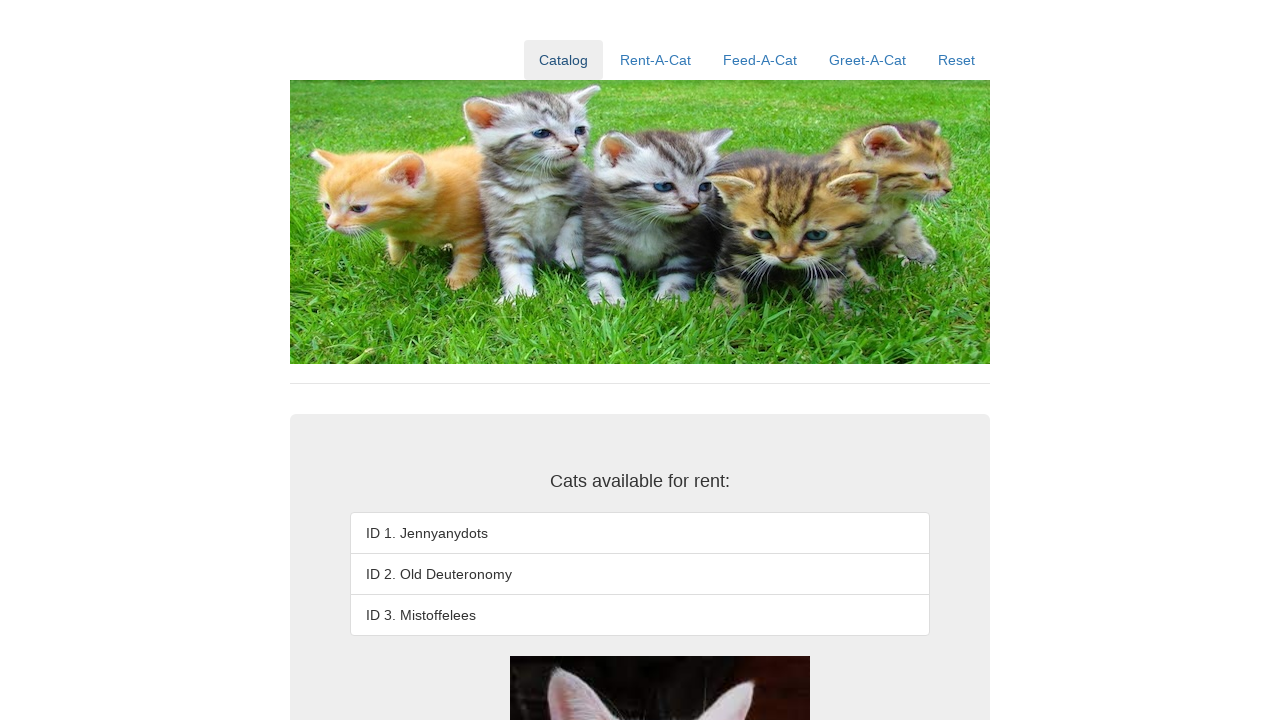